Tests the laminate calculator with large room (15x10m), large panels (5000x1000mm), 100 per pack at 1000 rubles, selecting "By room width" layout direction.

Starting URL: https://masterskayapola.ru/kalkulyator/laminata.html

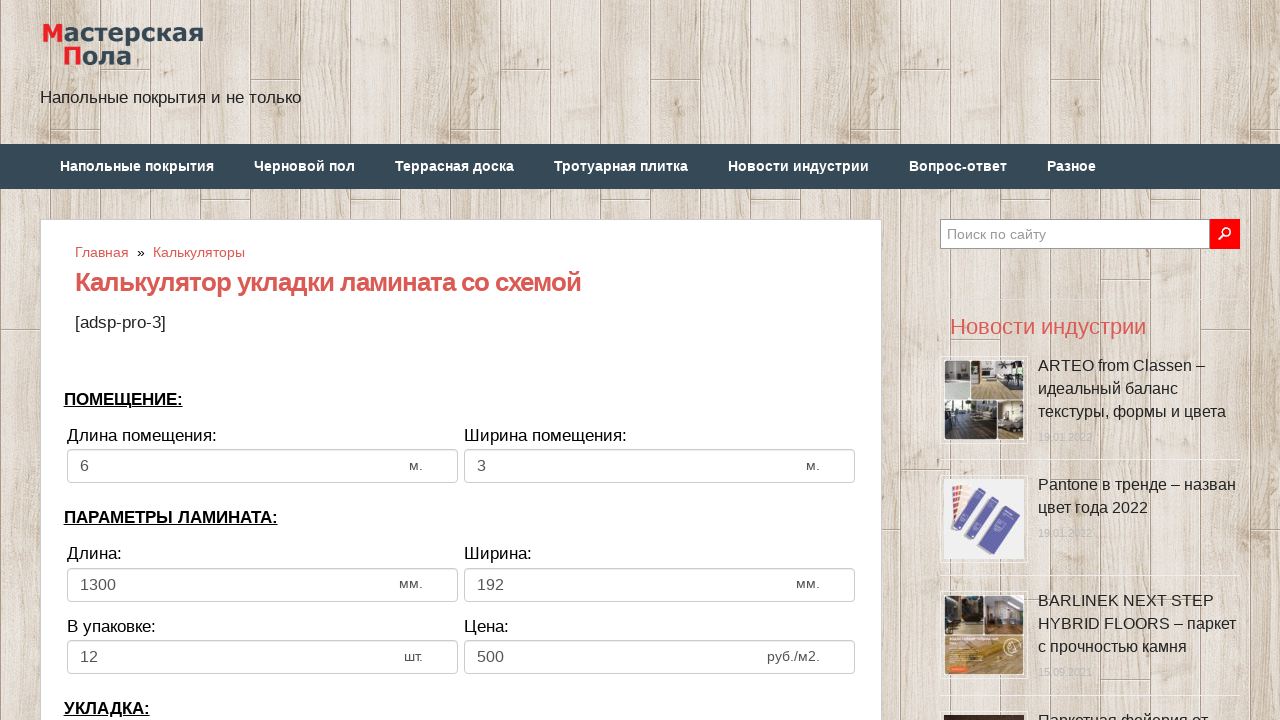

Cleared room width field on input[name='calc_roomwidth']
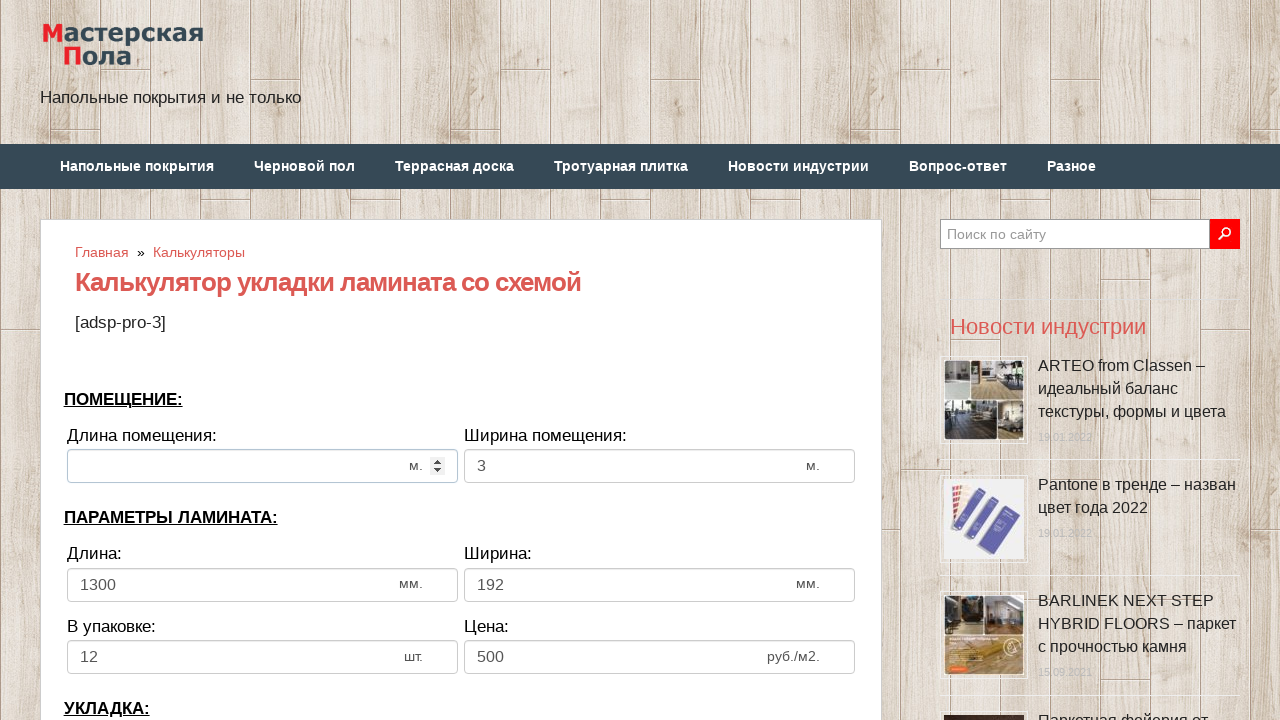

Filled room width with 15m on input[name='calc_roomwidth']
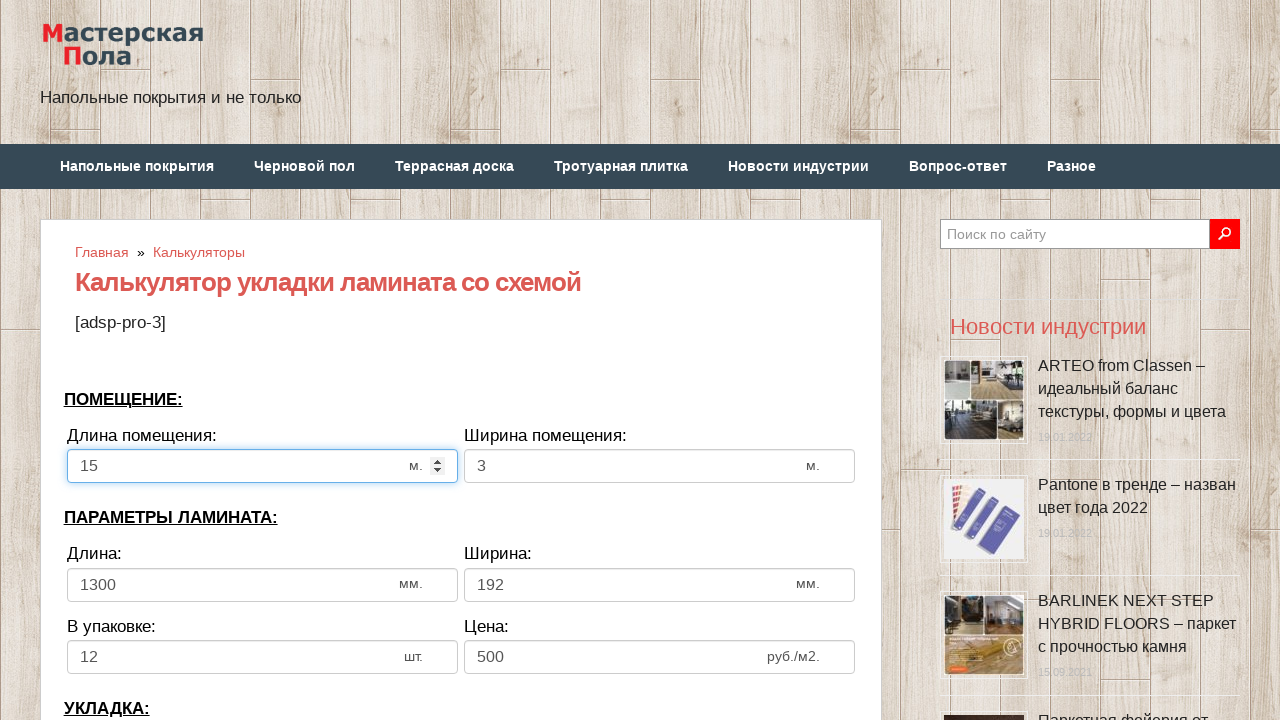

Cleared room height field on input[name='calc_roomheight']
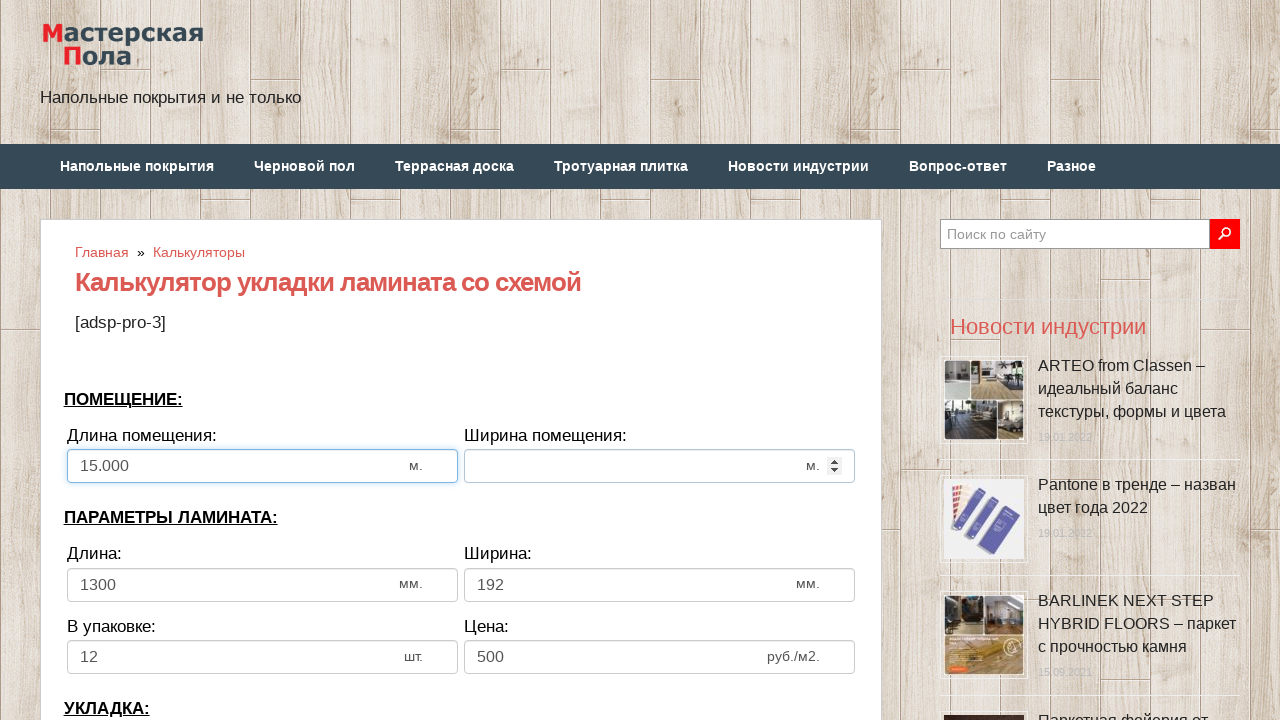

Filled room height with 10m on input[name='calc_roomheight']
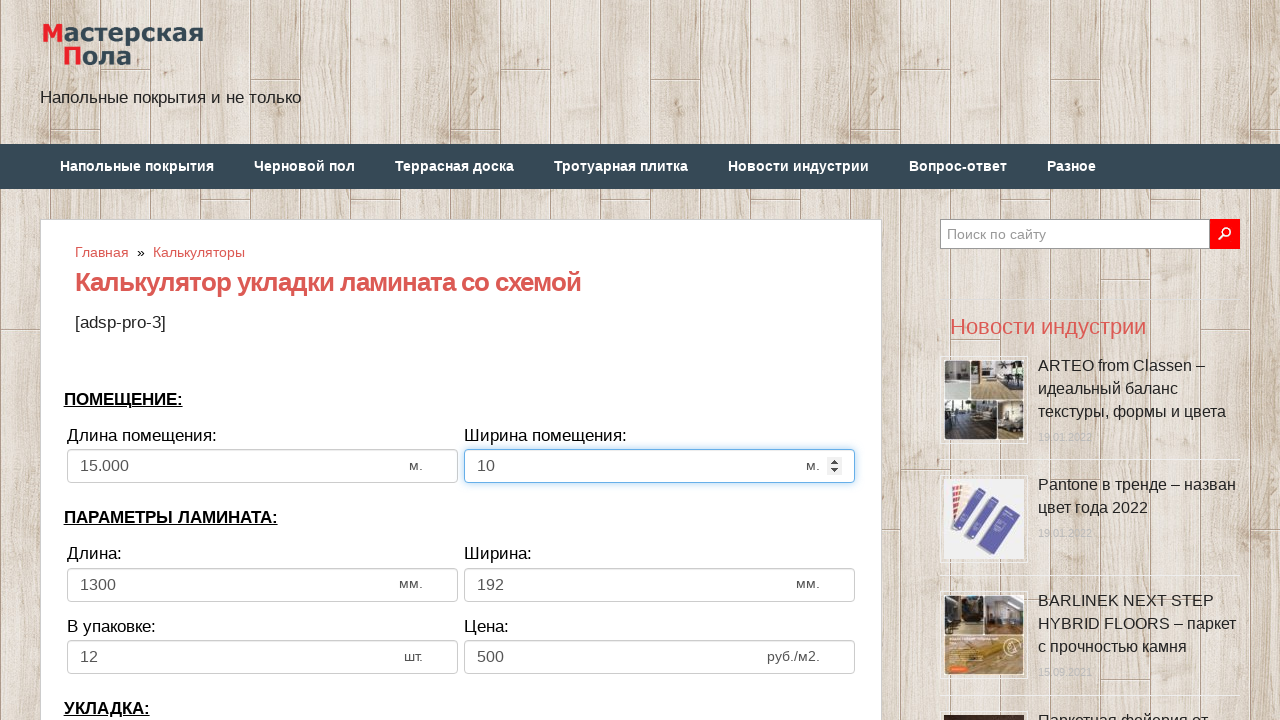

Cleared laminate panel width field on input[name='calc_lamwidth']
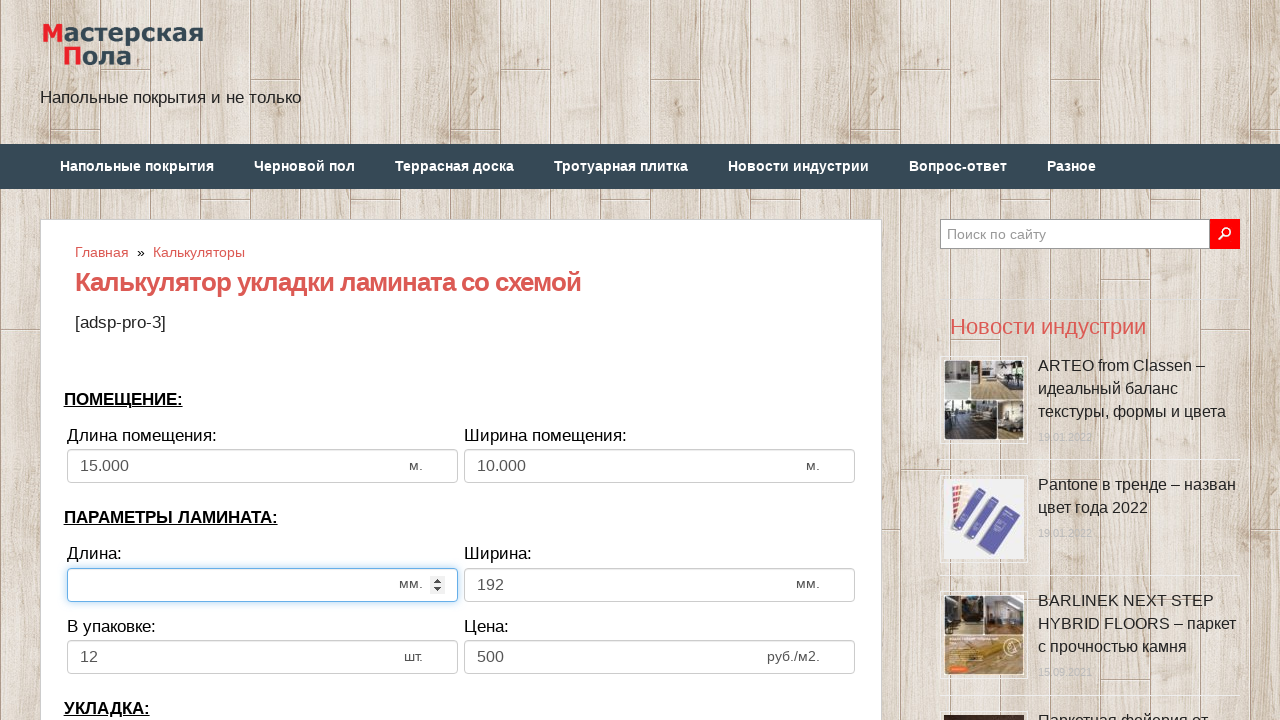

Filled laminate panel width with 5000mm on input[name='calc_lamwidth']
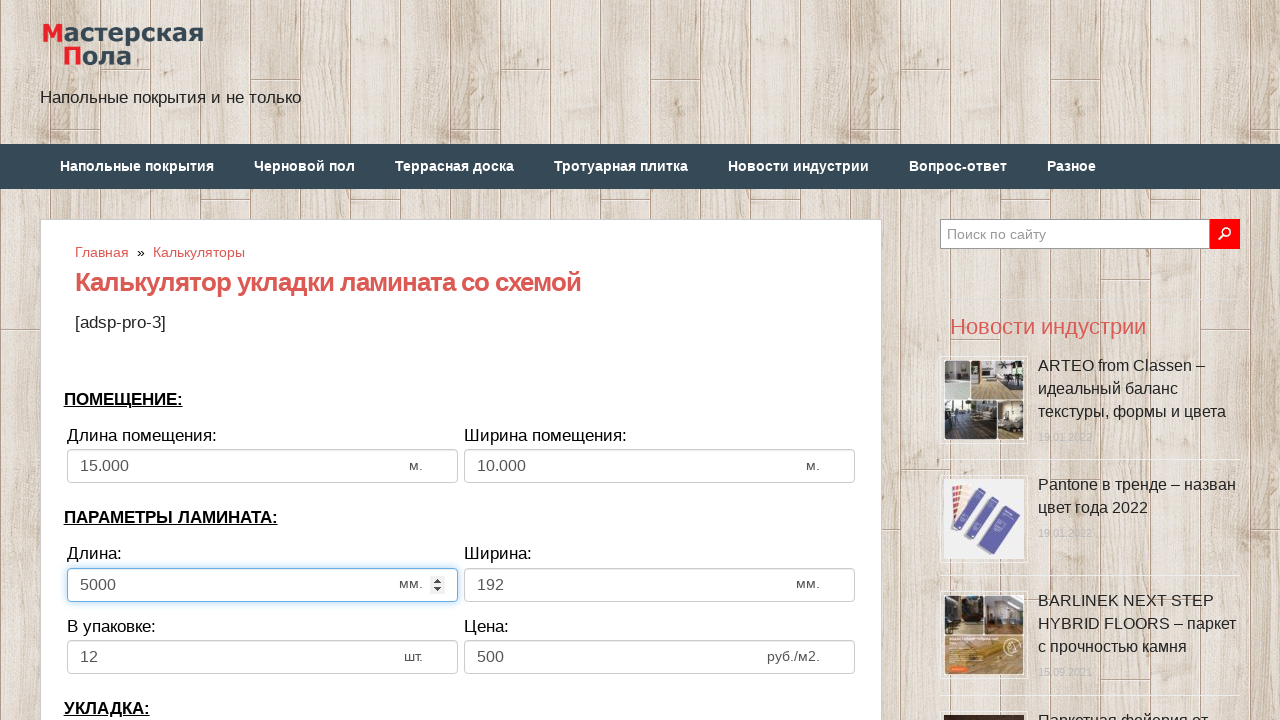

Cleared laminate panel height field on input[name='calc_lamheight']
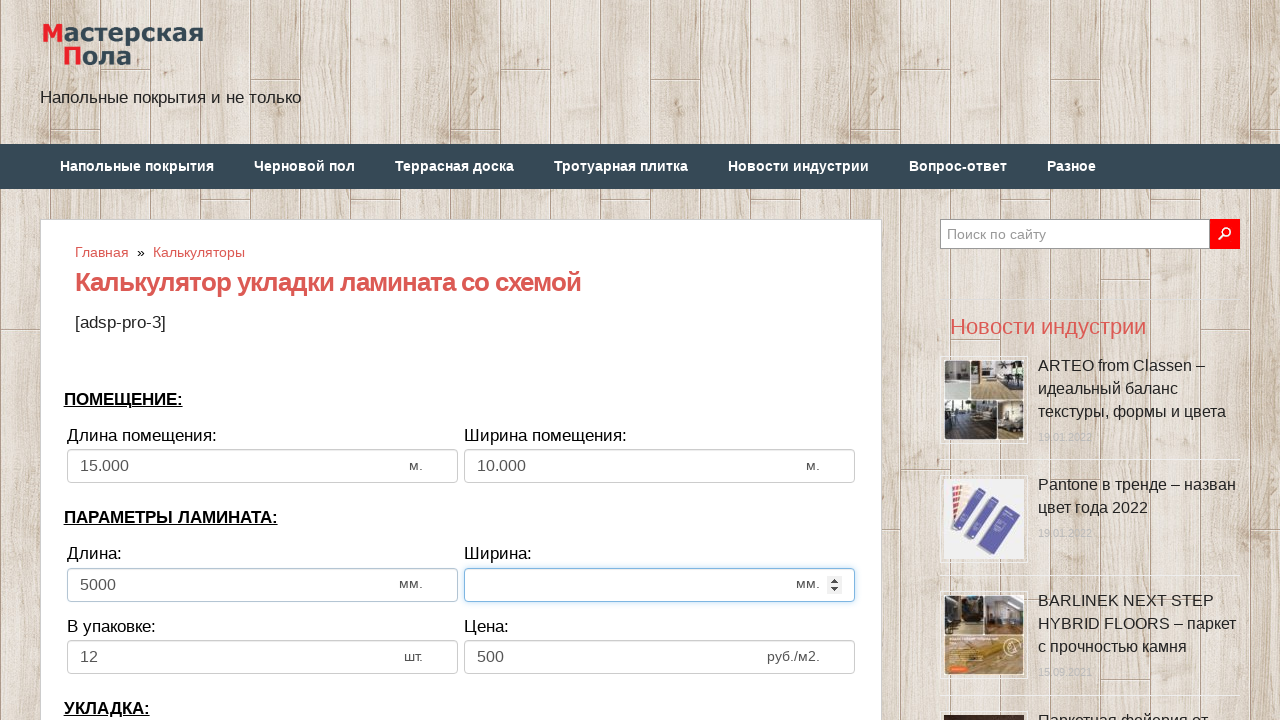

Filled laminate panel height with 1000mm on input[name='calc_lamheight']
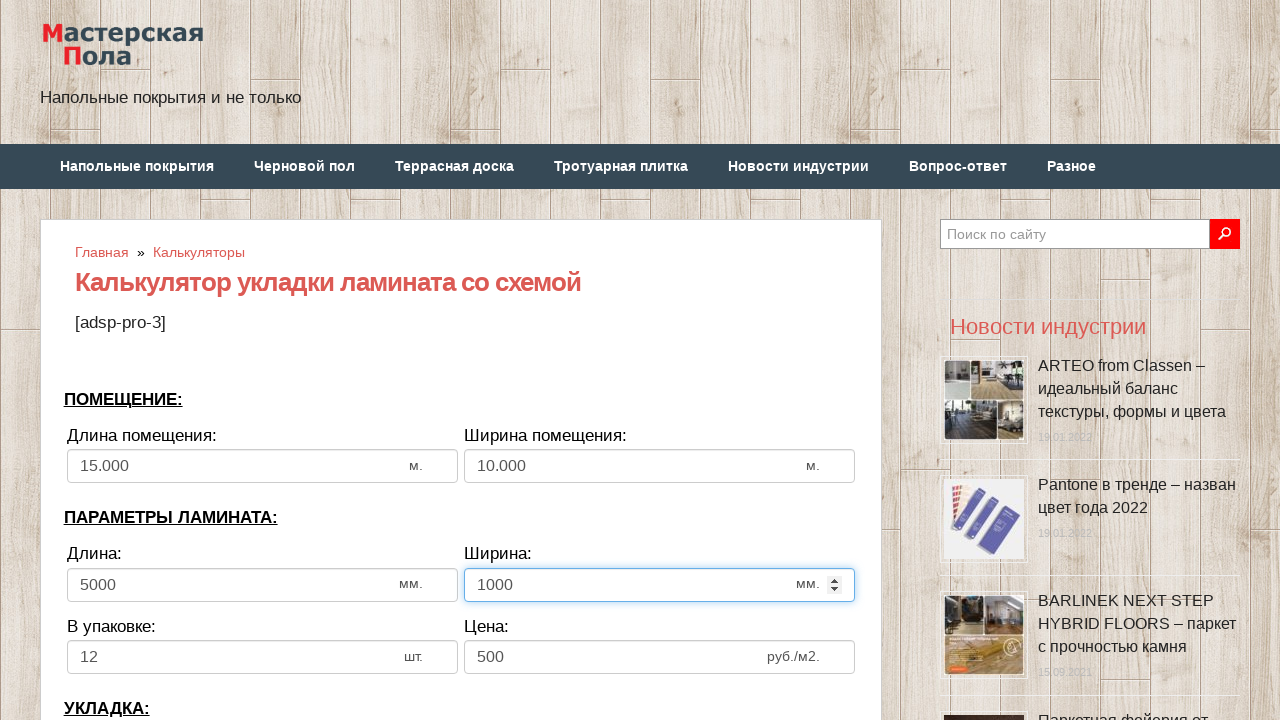

Cleared panels per pack field on input[name='calc_inpack']
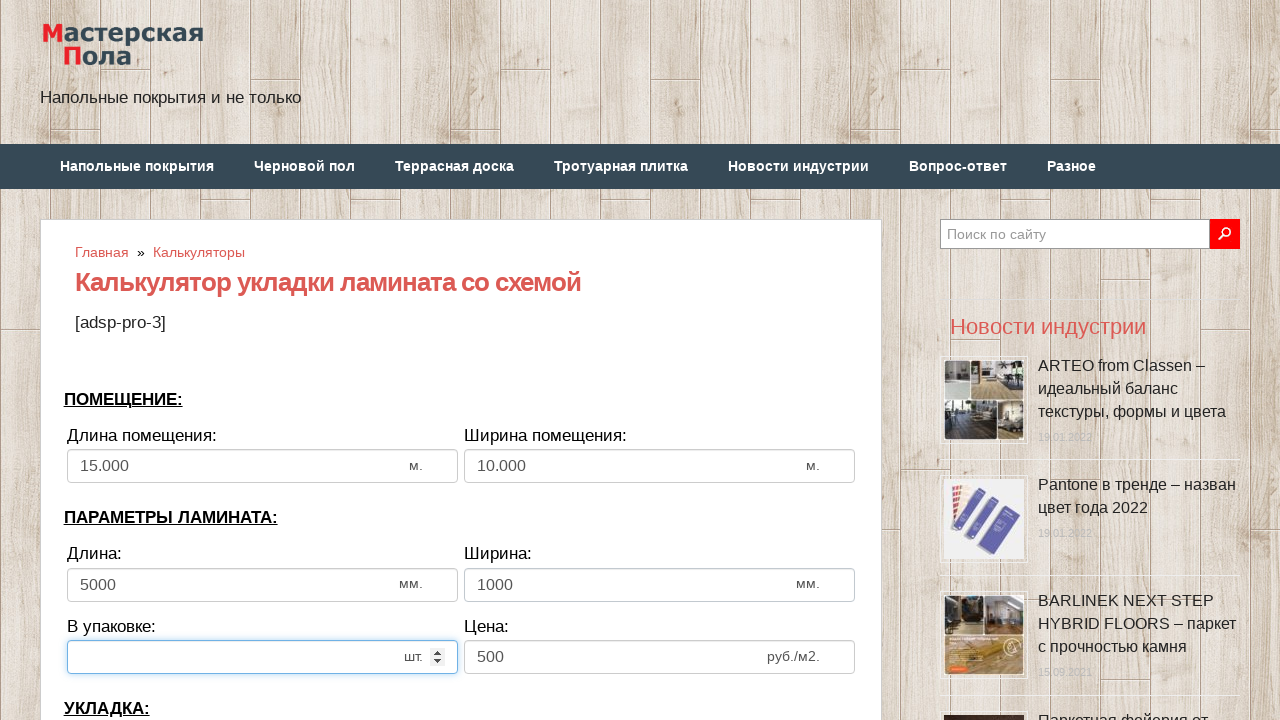

Filled panels per pack with 100 on input[name='calc_inpack']
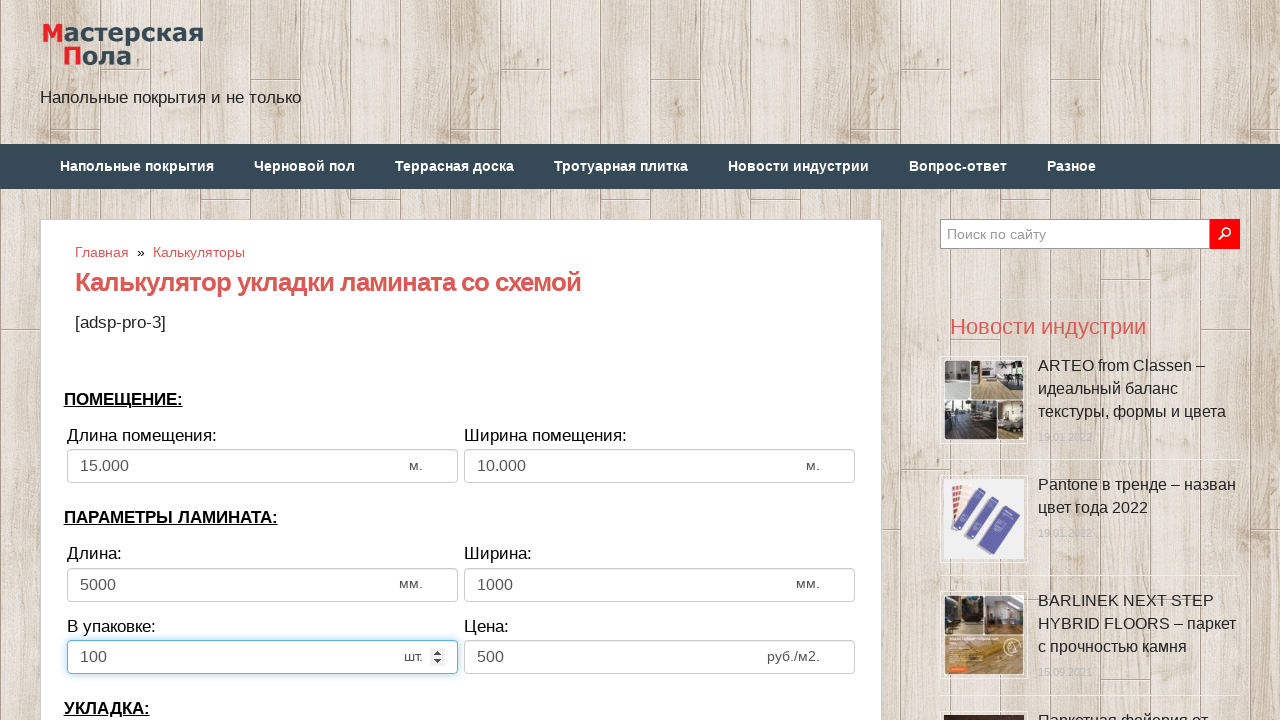

Cleared price field on input[name='calc_price']
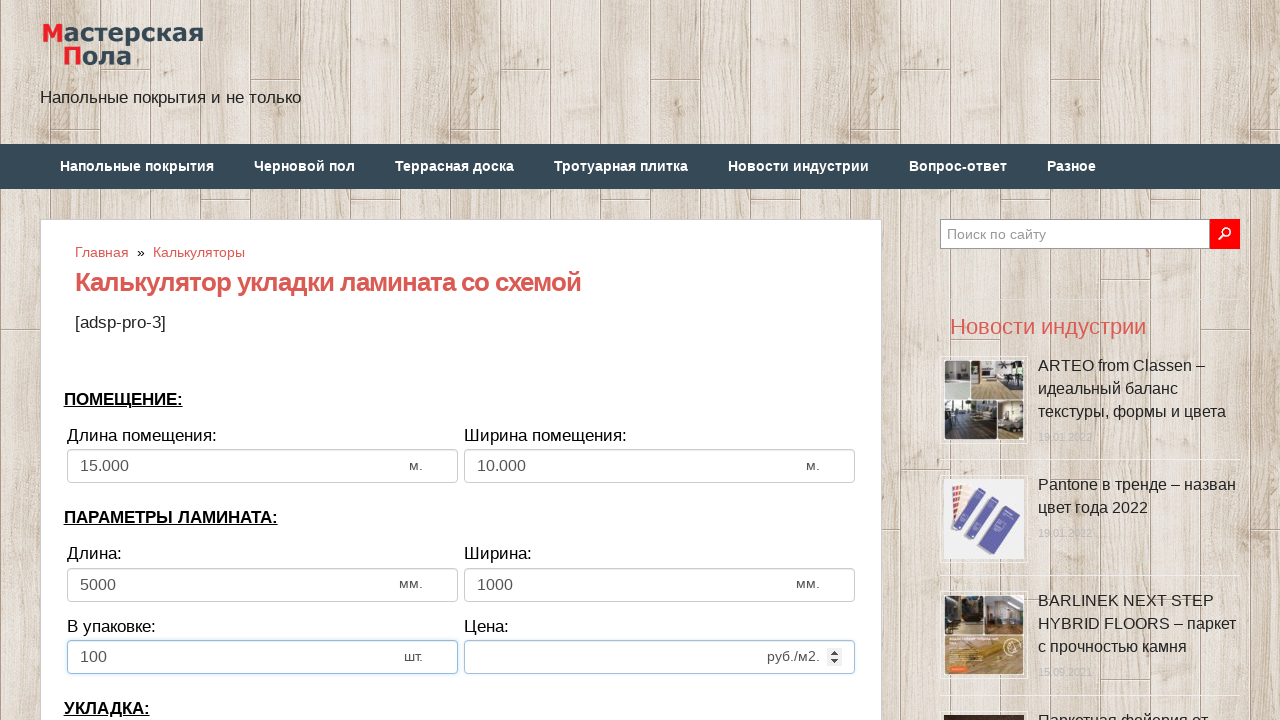

Filled price with 1000 rubles on input[name='calc_price']
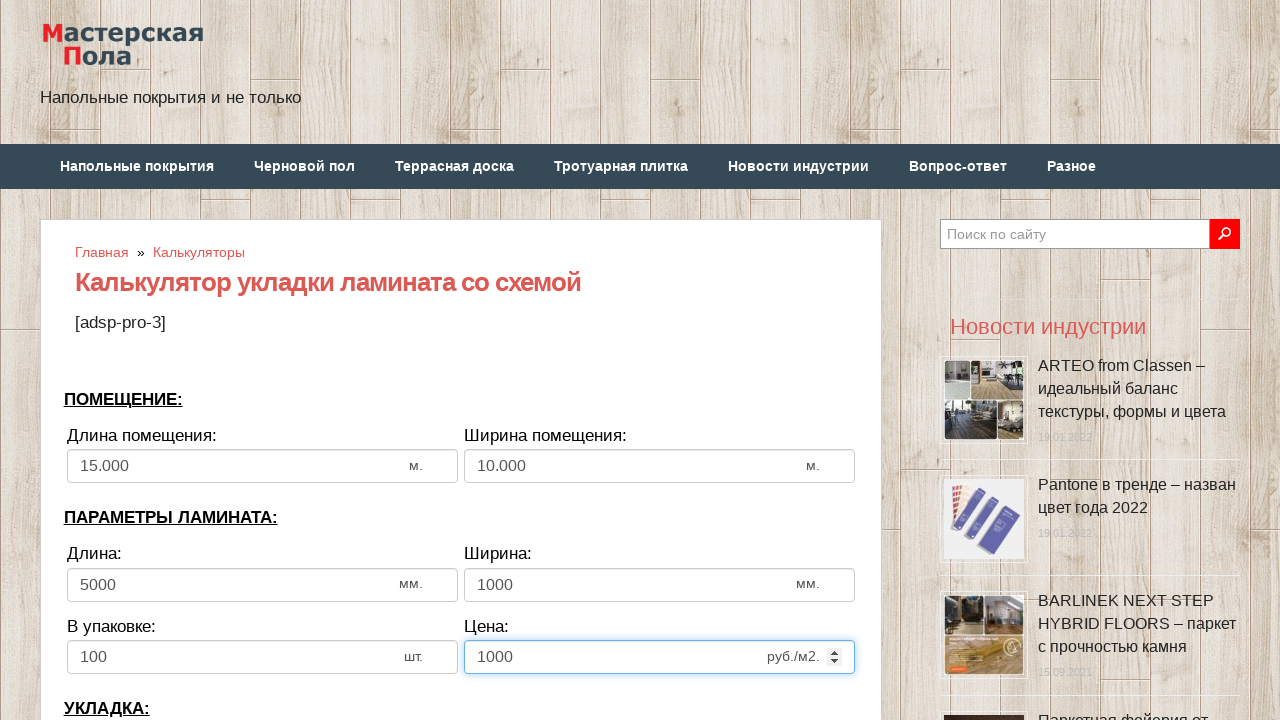

Selected 'By room width' layout direction on select[name='calc_direct']
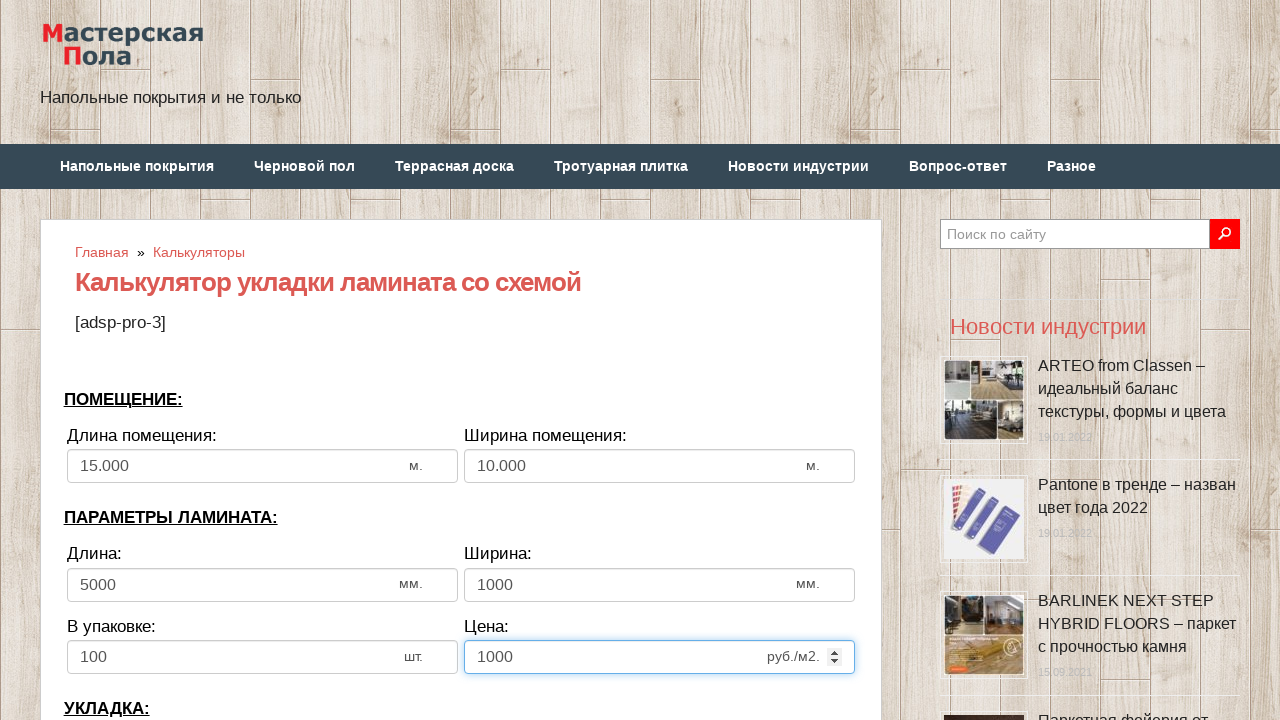

Cleared bias/offset field on input[name='calc_bias']
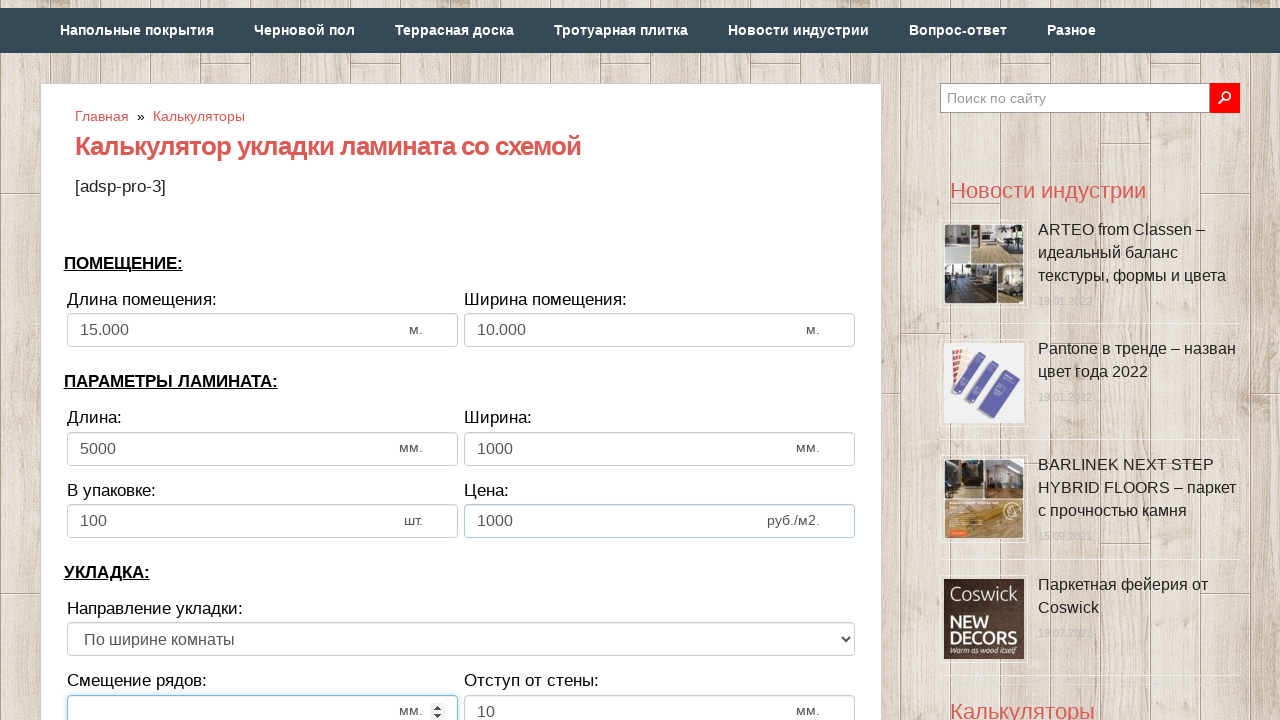

Filled bias/offset with 600 on input[name='calc_bias']
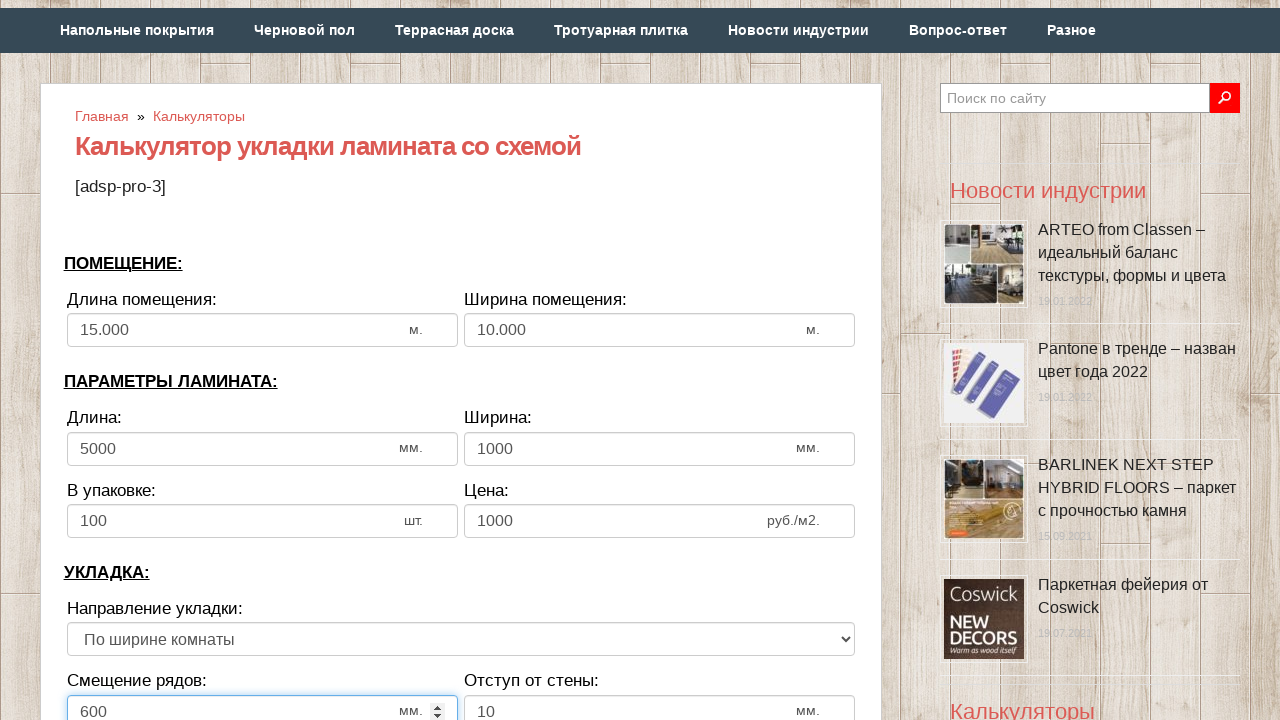

Cleared wall distance field on input[name='calc_walldist']
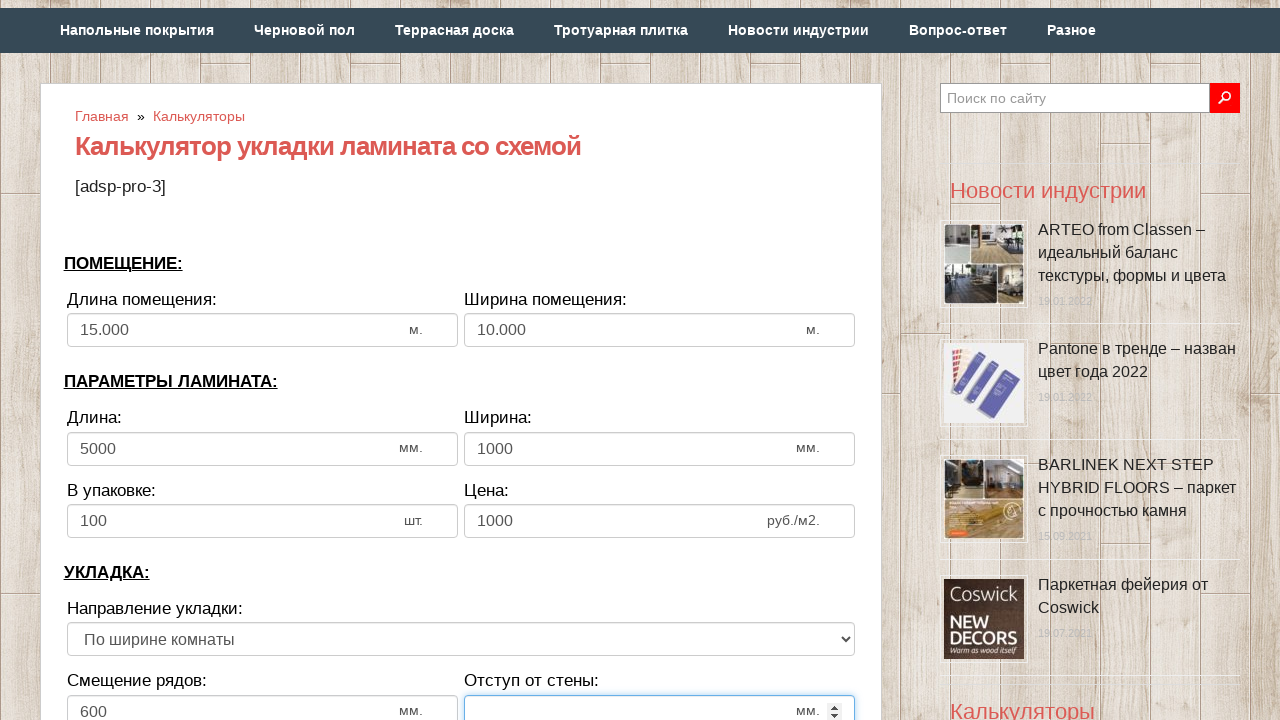

Filled wall distance with 20 on input[name='calc_walldist']
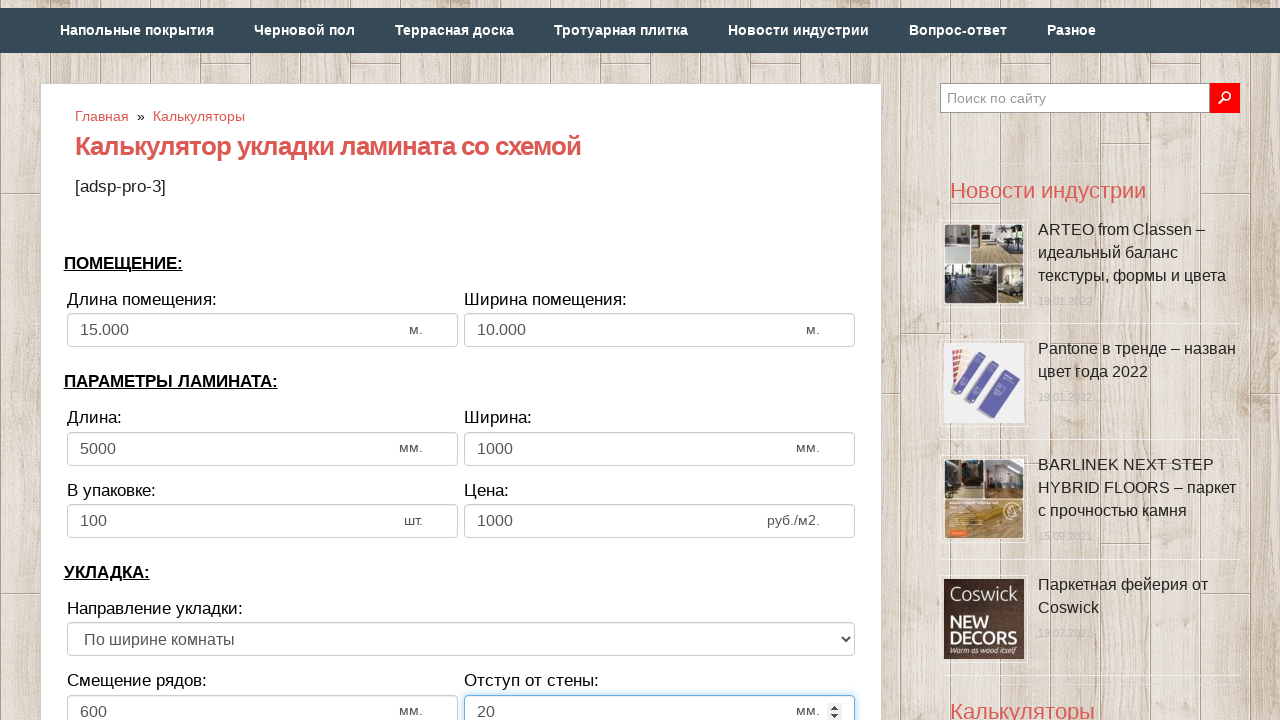

Clicked calculate button at (461, 361) on input[value='Рассчитать']
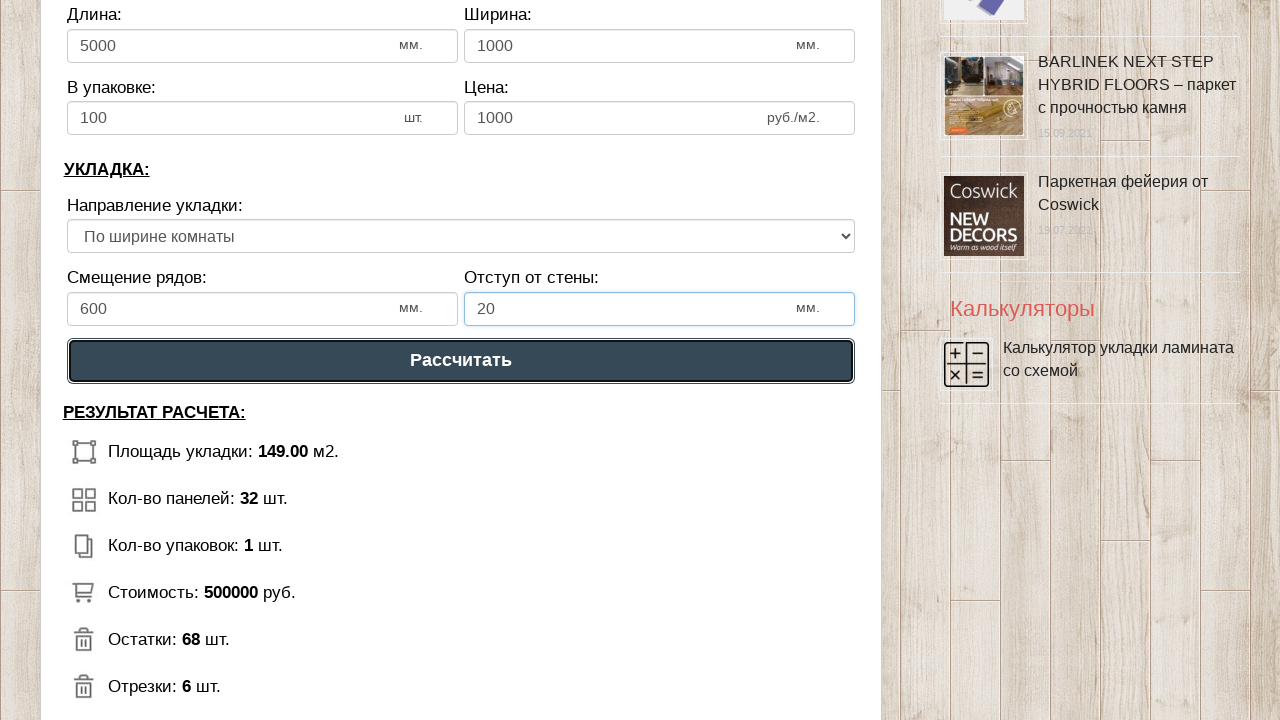

Calculation results appeared on the page
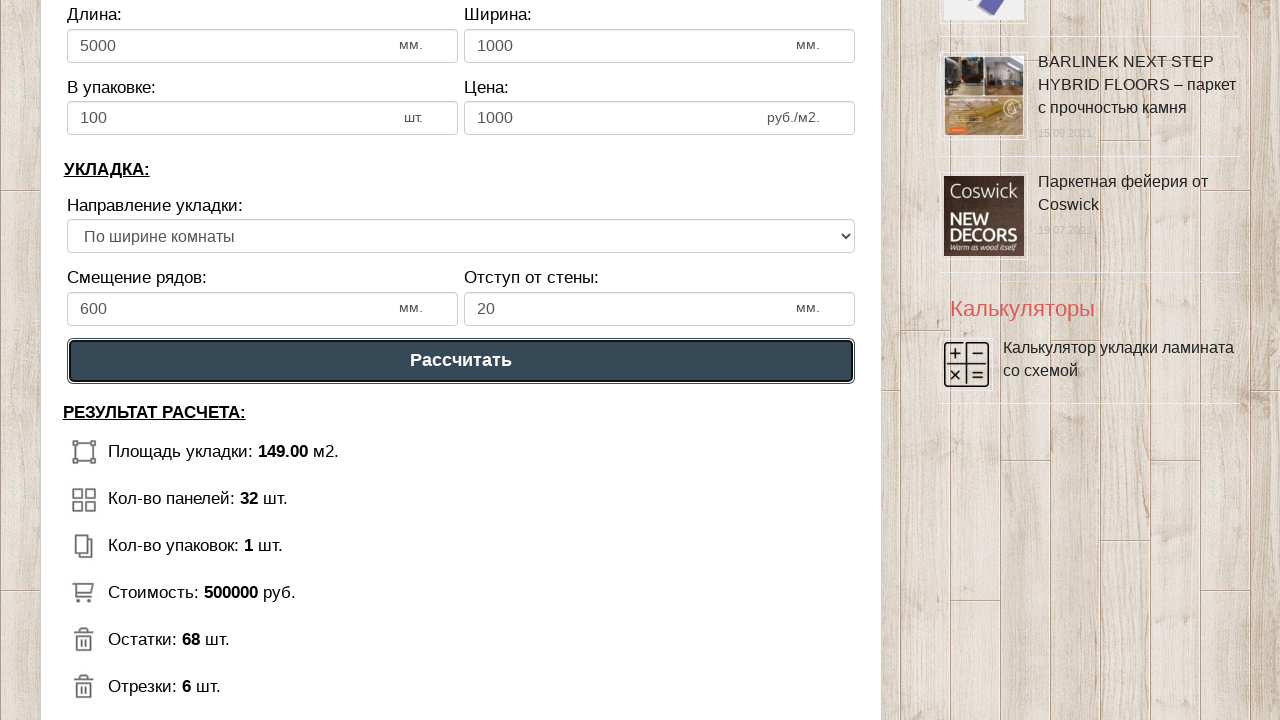

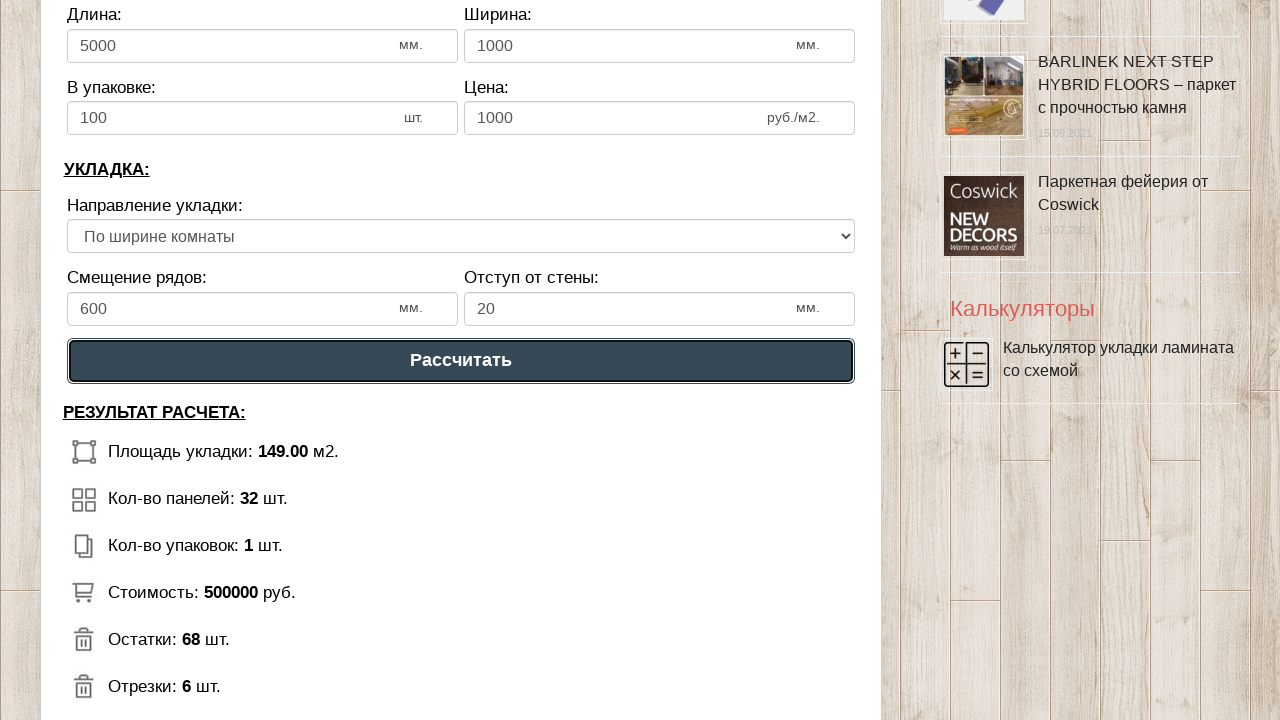